Tests the waits demo page by clicking two buttons (btn1 and btn2) to demonstrate wait functionality

Starting URL: https://www.hyrtutorials.com/p/waits-demo.html

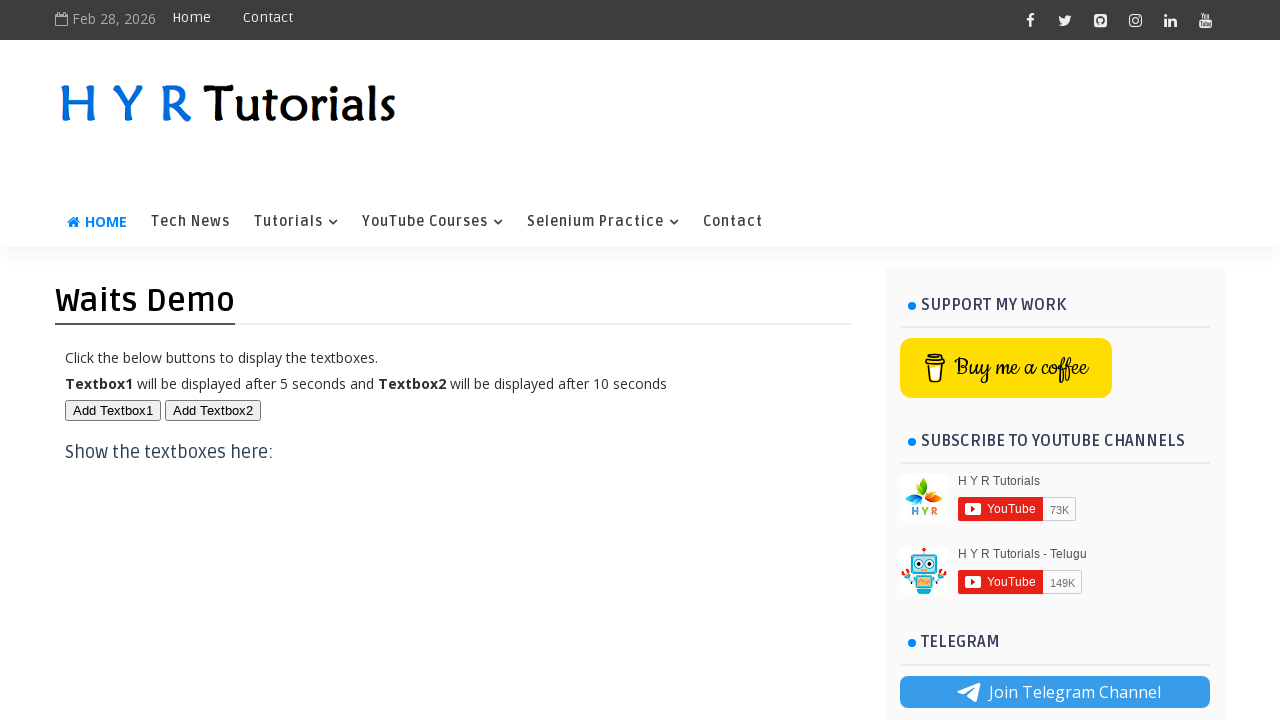

Clicked btn1 button at (113, 410) on #btn1
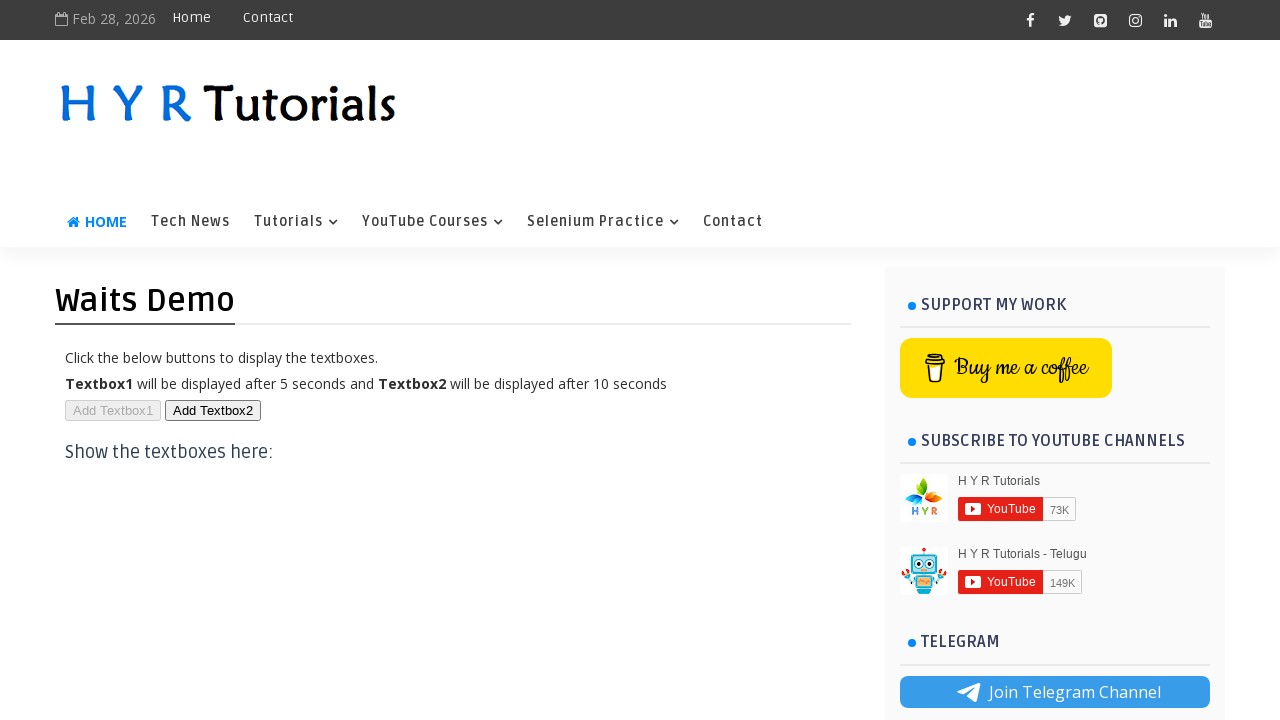

Clicked btn2 button at (213, 410) on #btn2
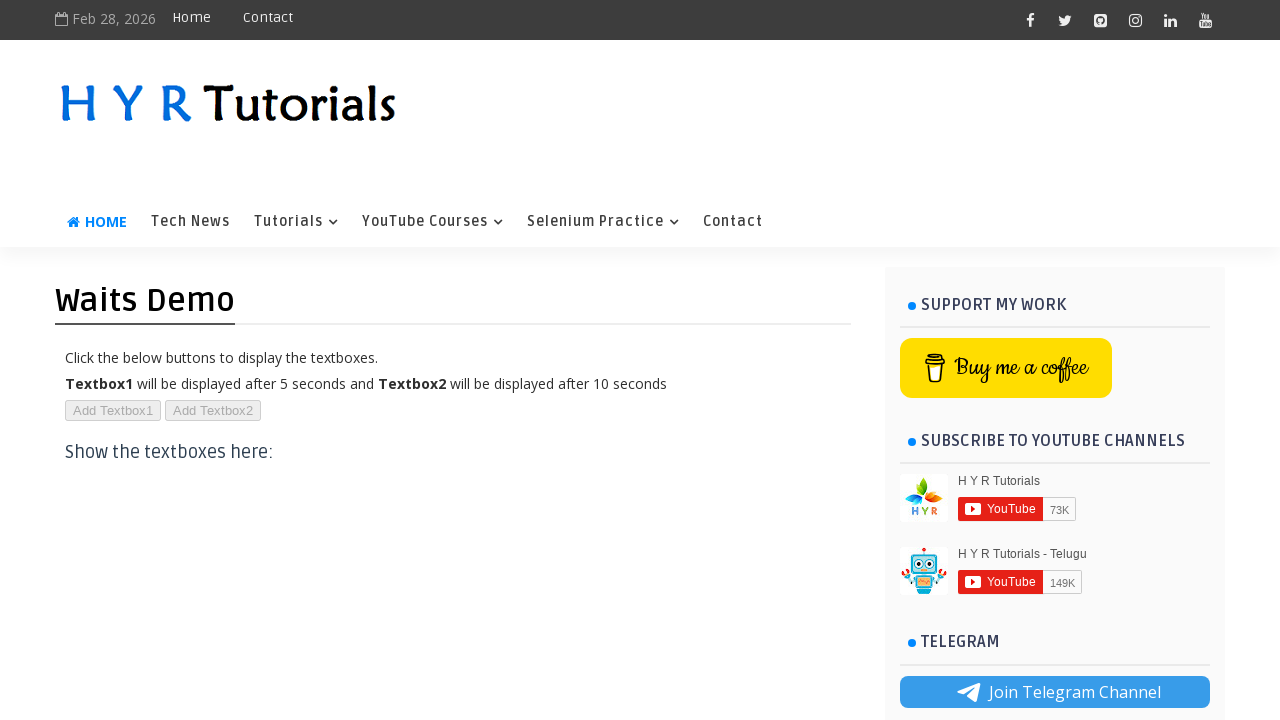

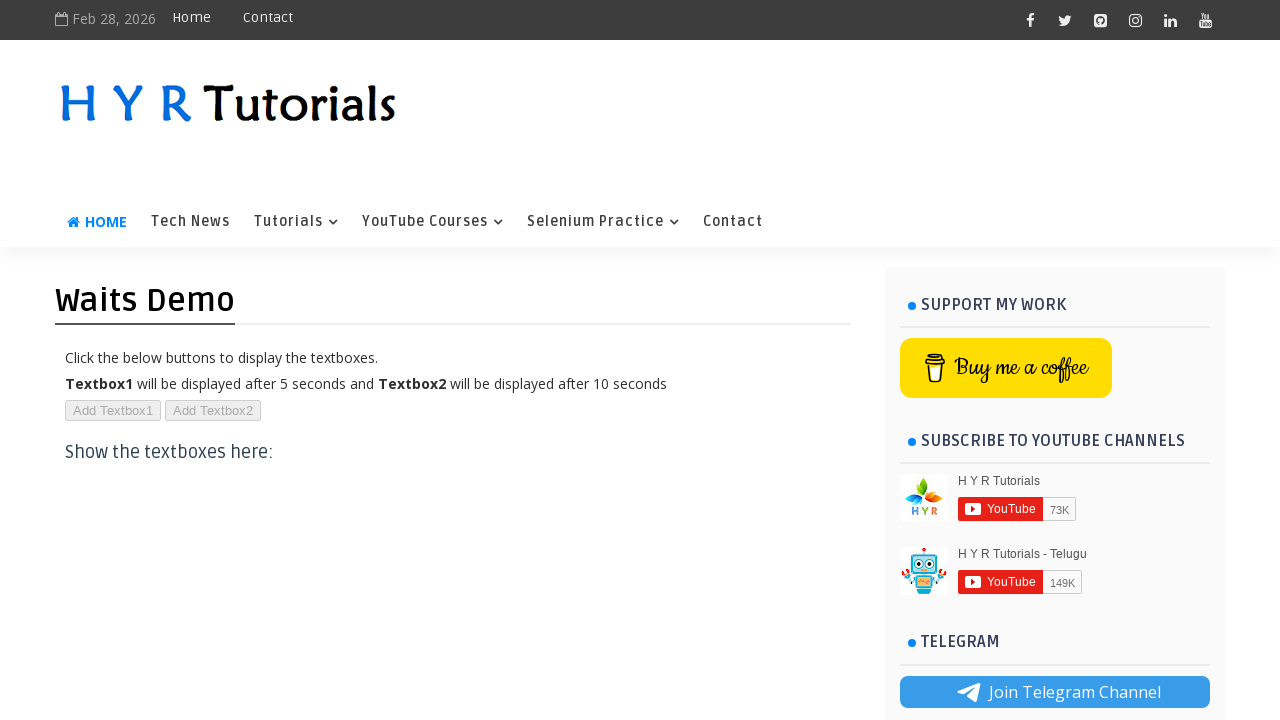